Tests that entering a number above 100 shows the error message "Number is too big"

Starting URL: https://kristinek.github.io/site/tasks/enter_a_number

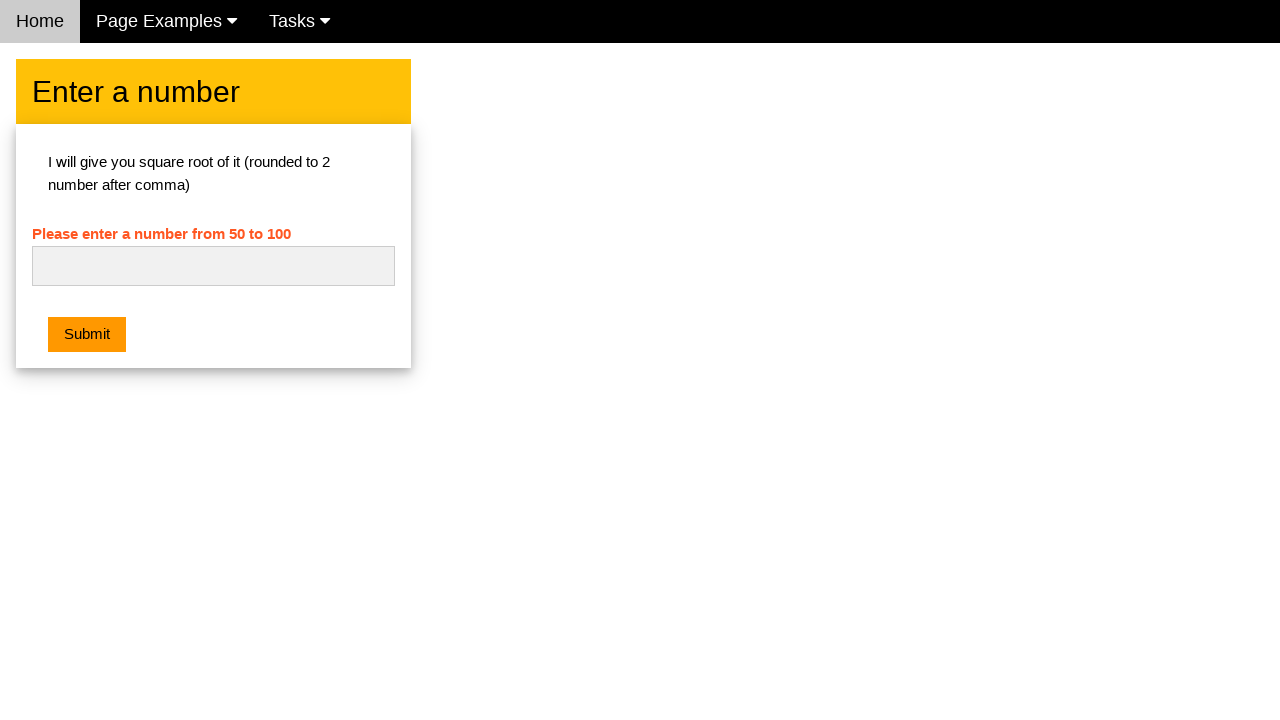

Navigated to the enter a number task page
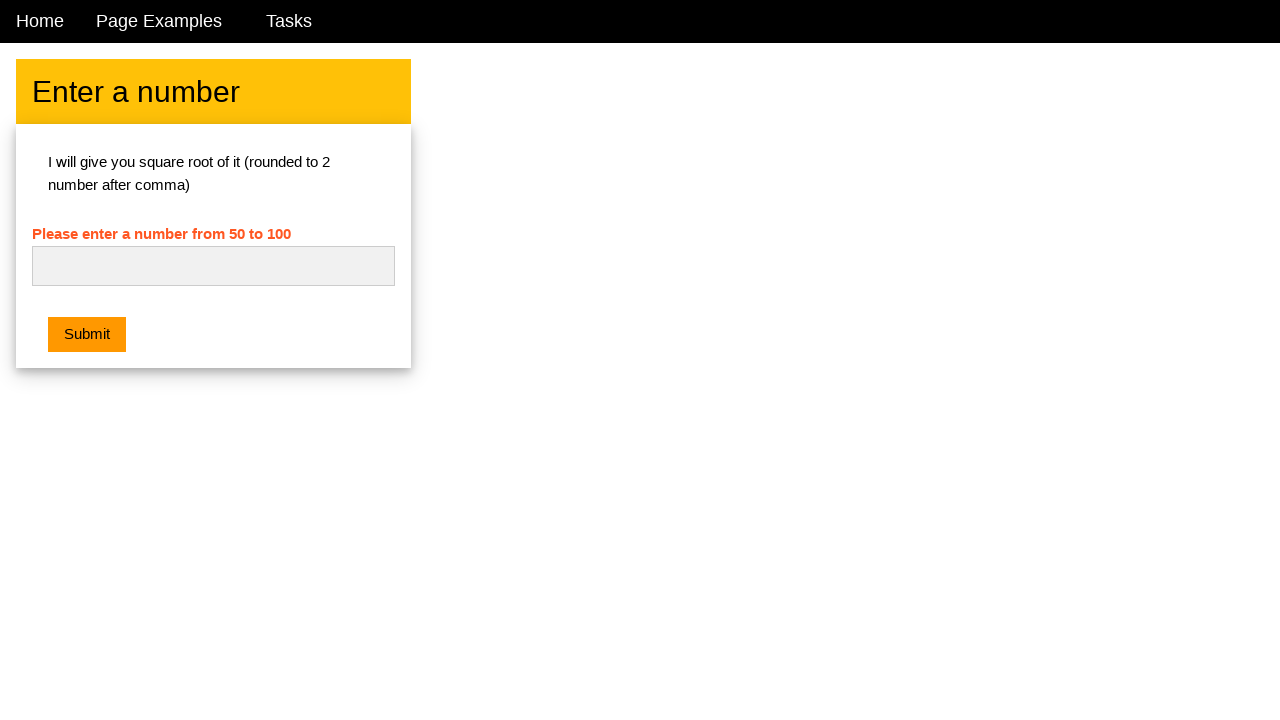

Filled number input field with 101 on #numb
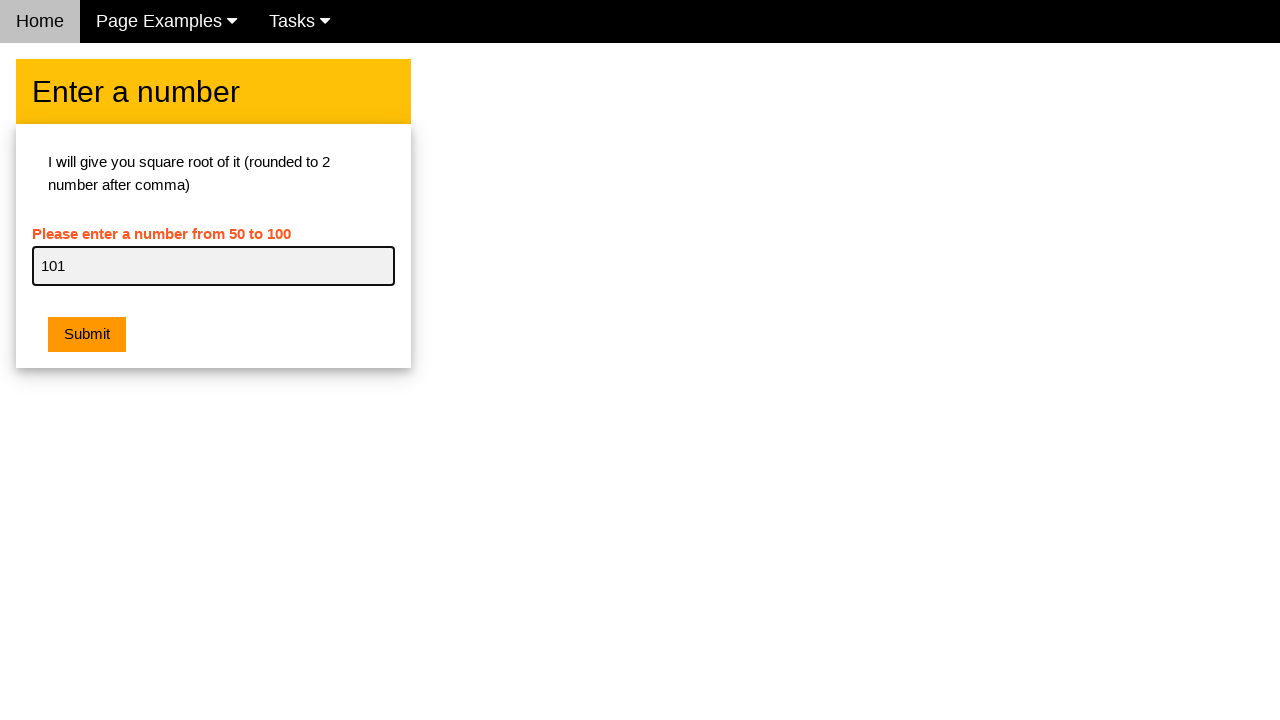

Clicked submit button at (87, 335) on div.w3-container.w3-card-4 > button
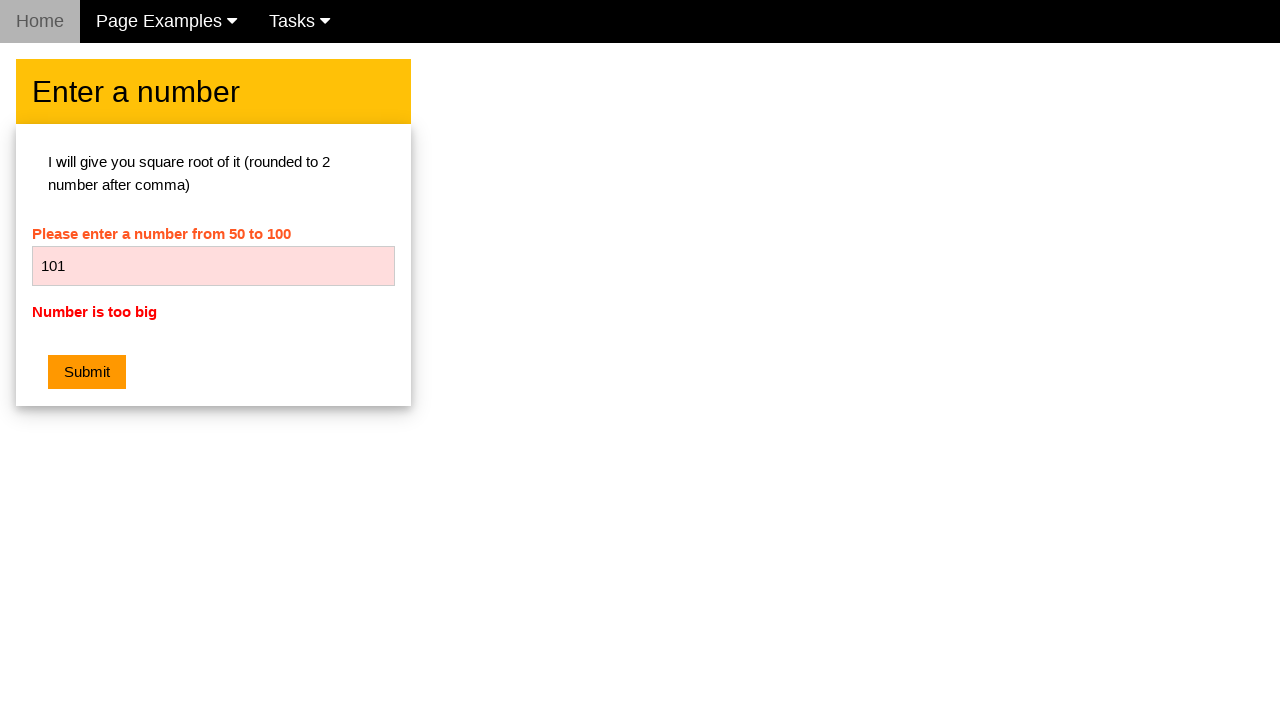

Located error message element
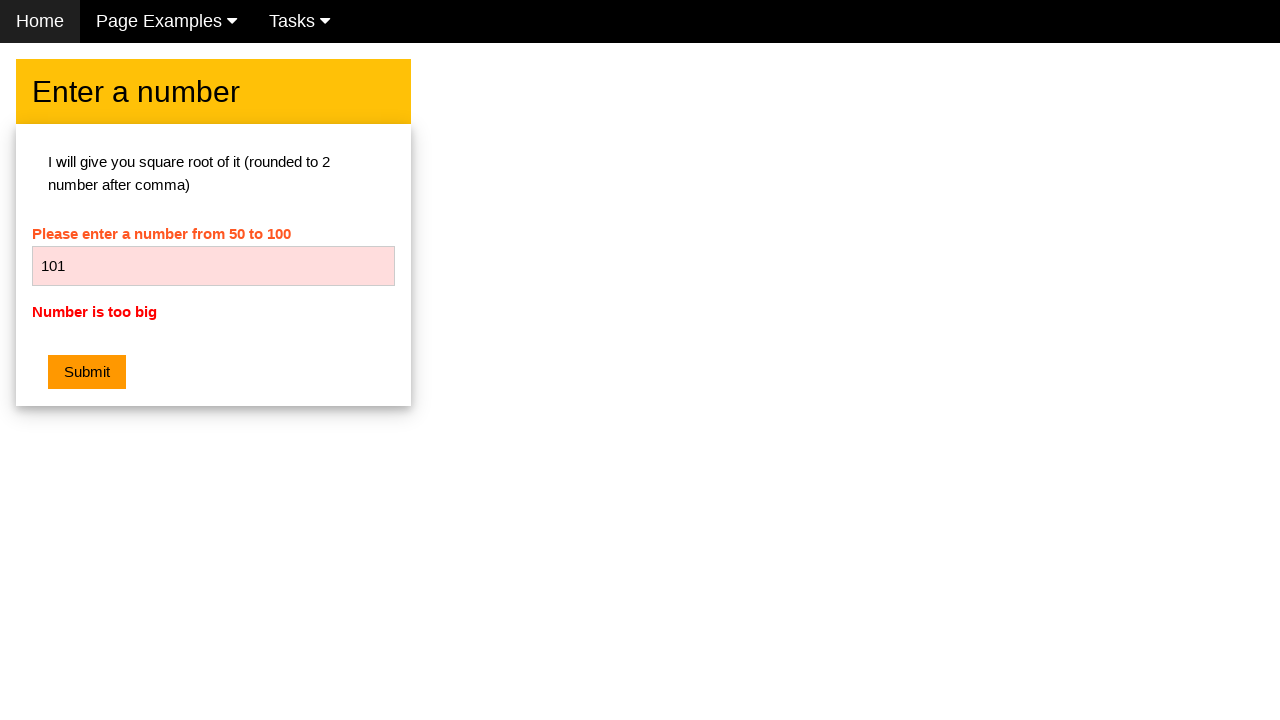

Verified error message displays 'Number is too big'
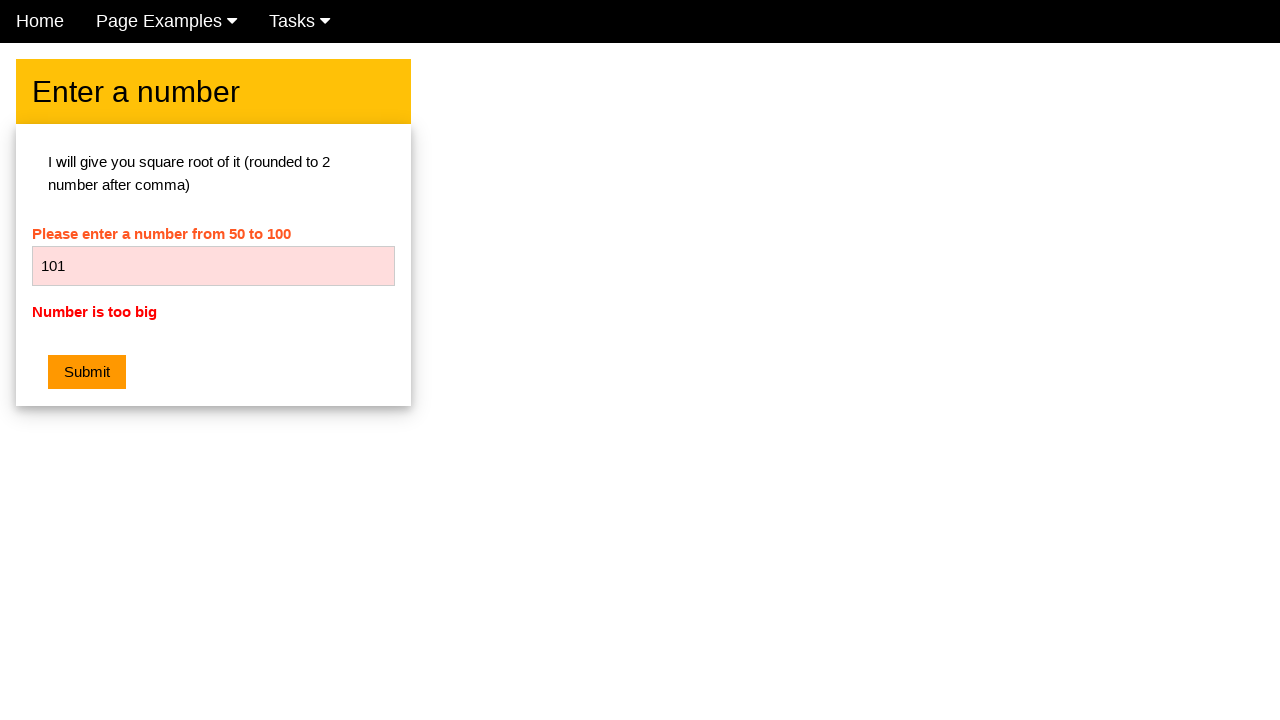

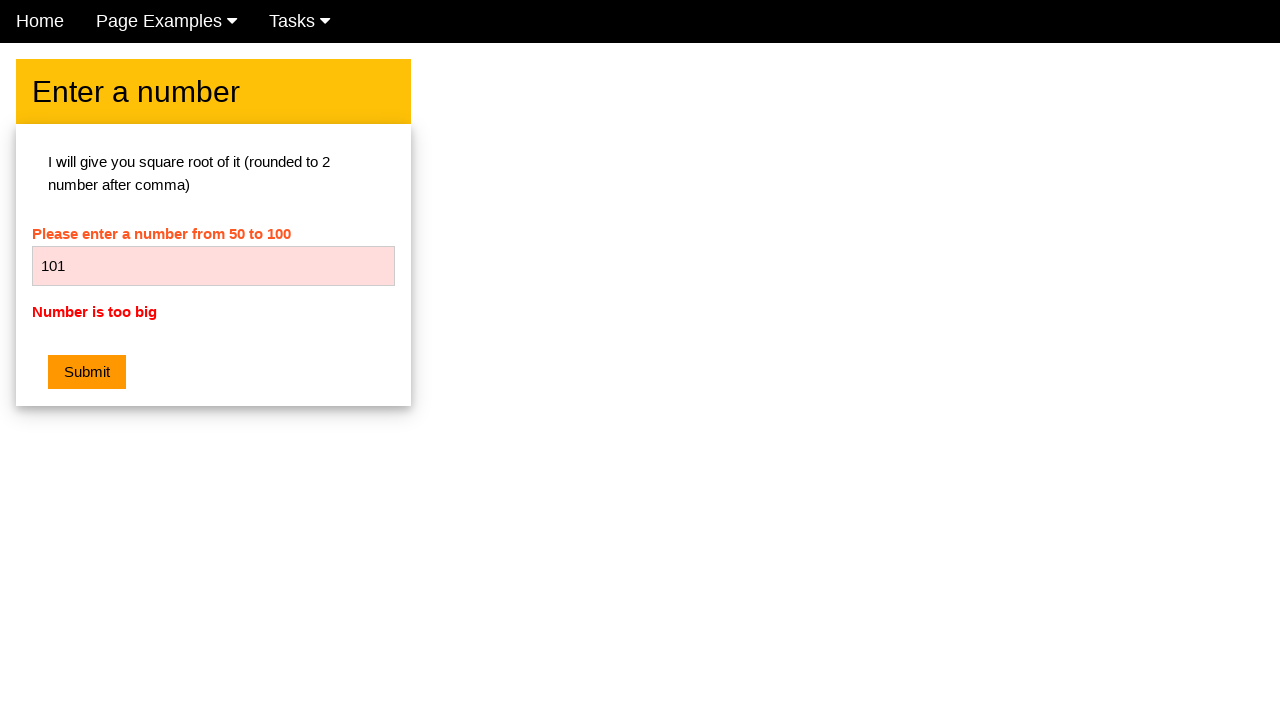